Tests a time-delayed JavaScript alert that appears after 5 seconds

Starting URL: https://demoqa.com/alerts

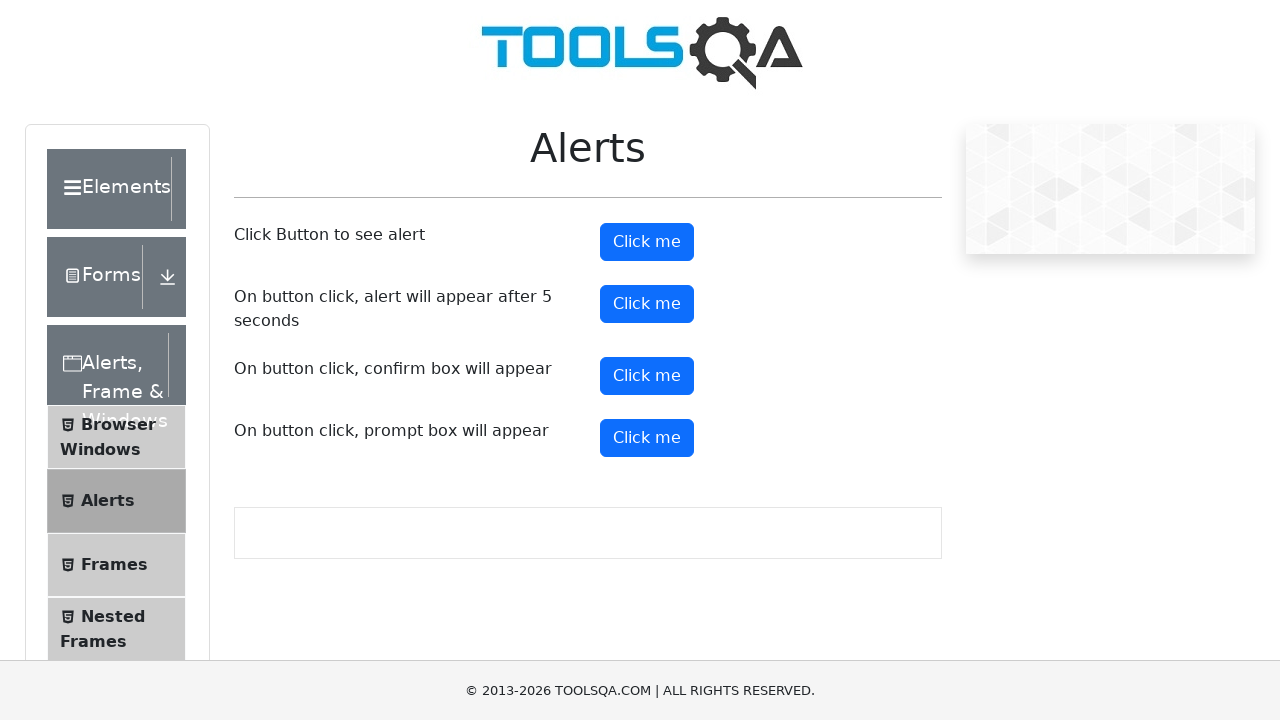

Set up dialog handler to listen for alerts
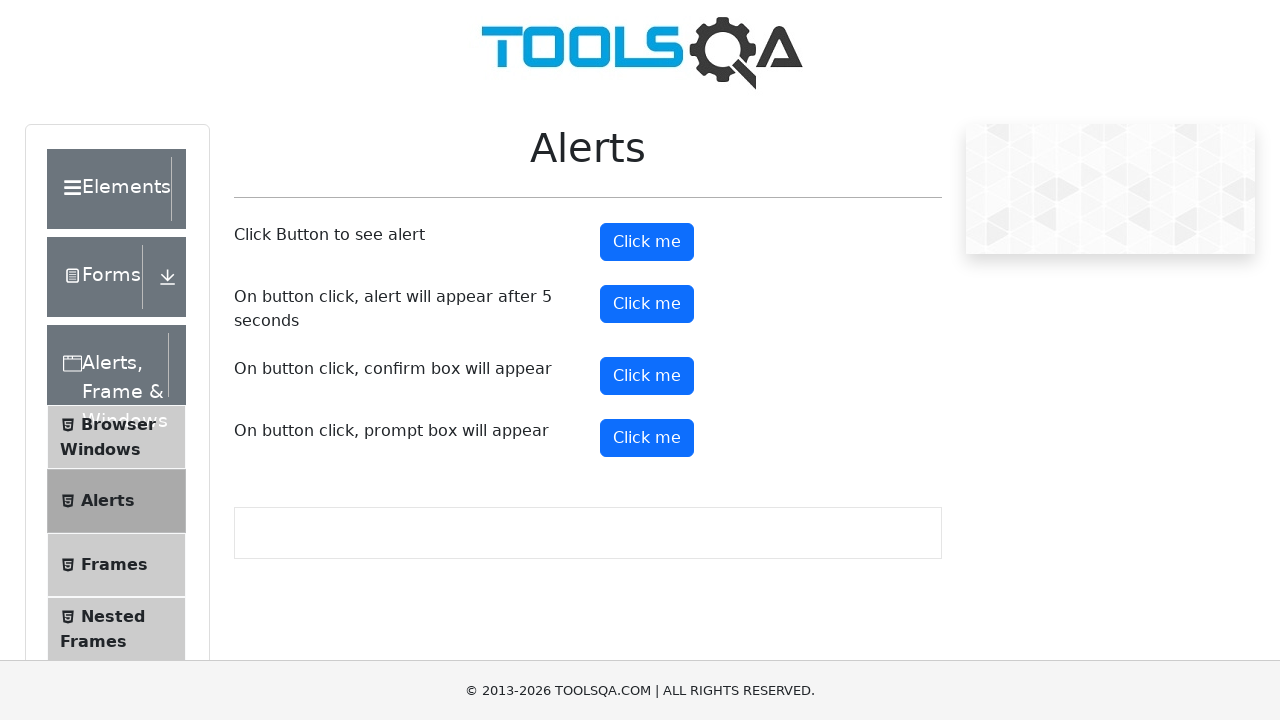

Clicked the timer alert button at (647, 304) on #timerAlertButton
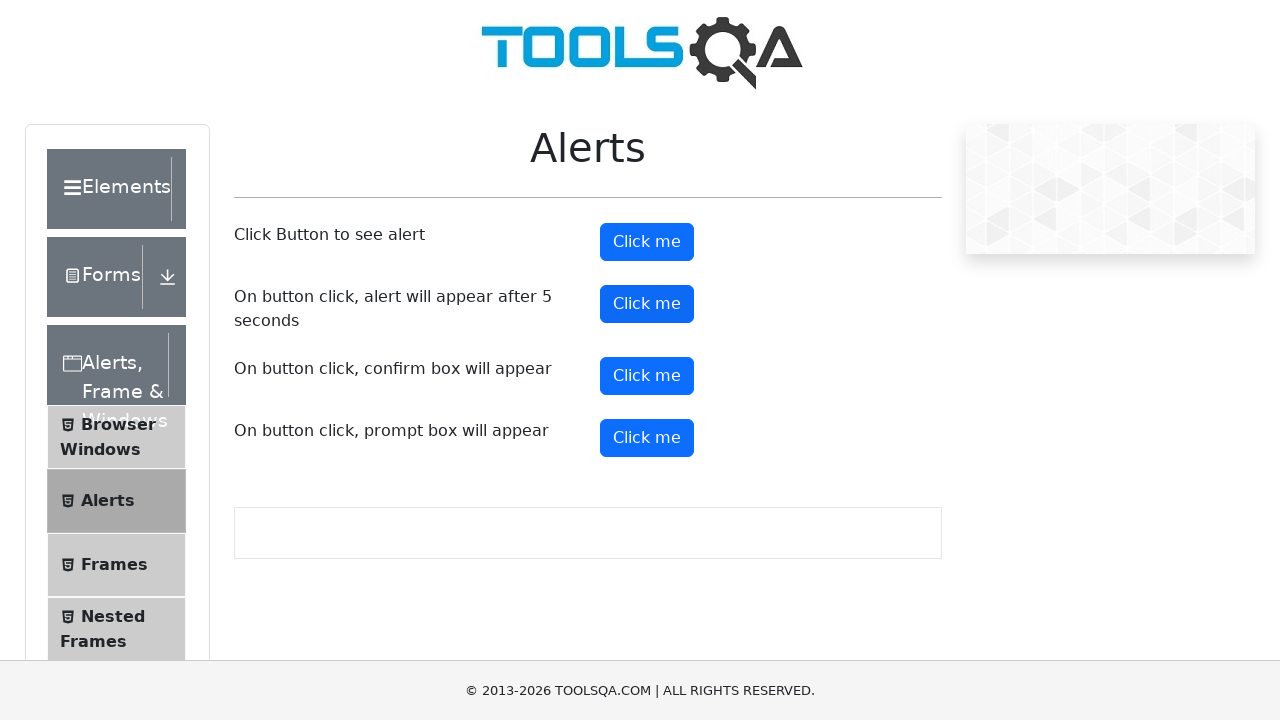

Waited 6 seconds for time-delayed alert to appear and be handled
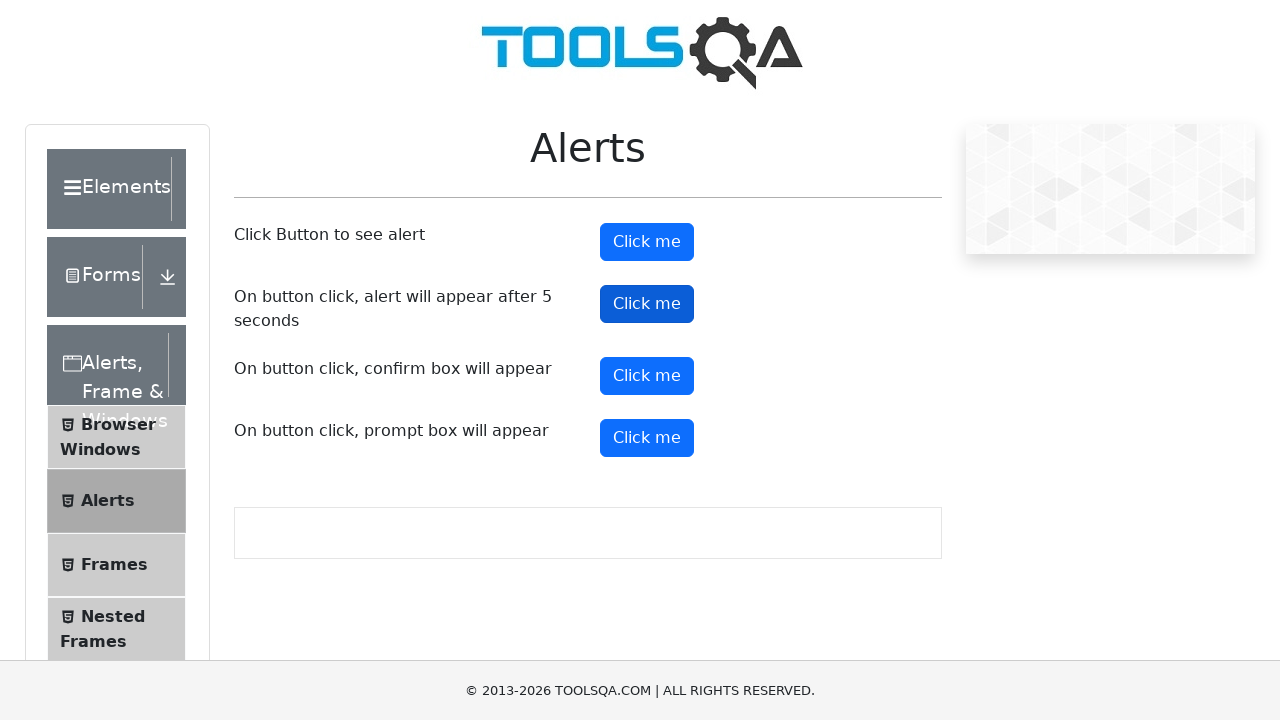

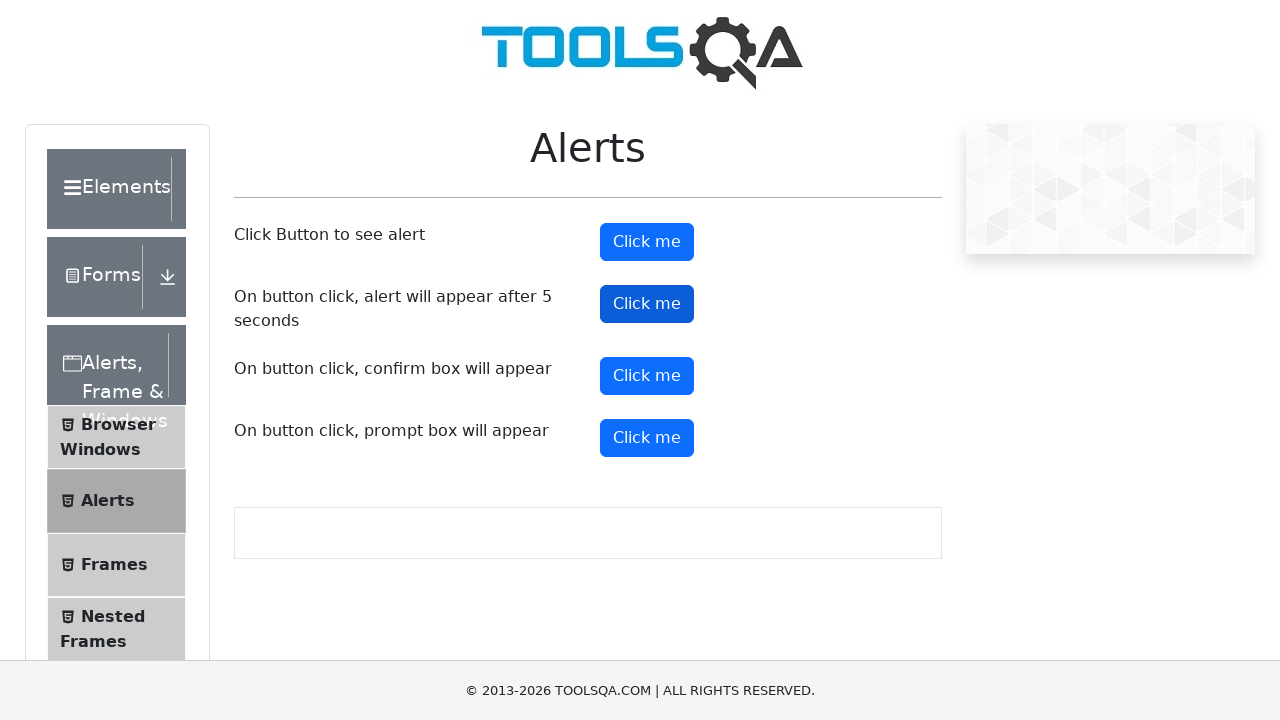